Tests deleting a task by clearing its text while editing and pressing Enter

Starting URL: https://todomvc4tasj.herokuapp.com/

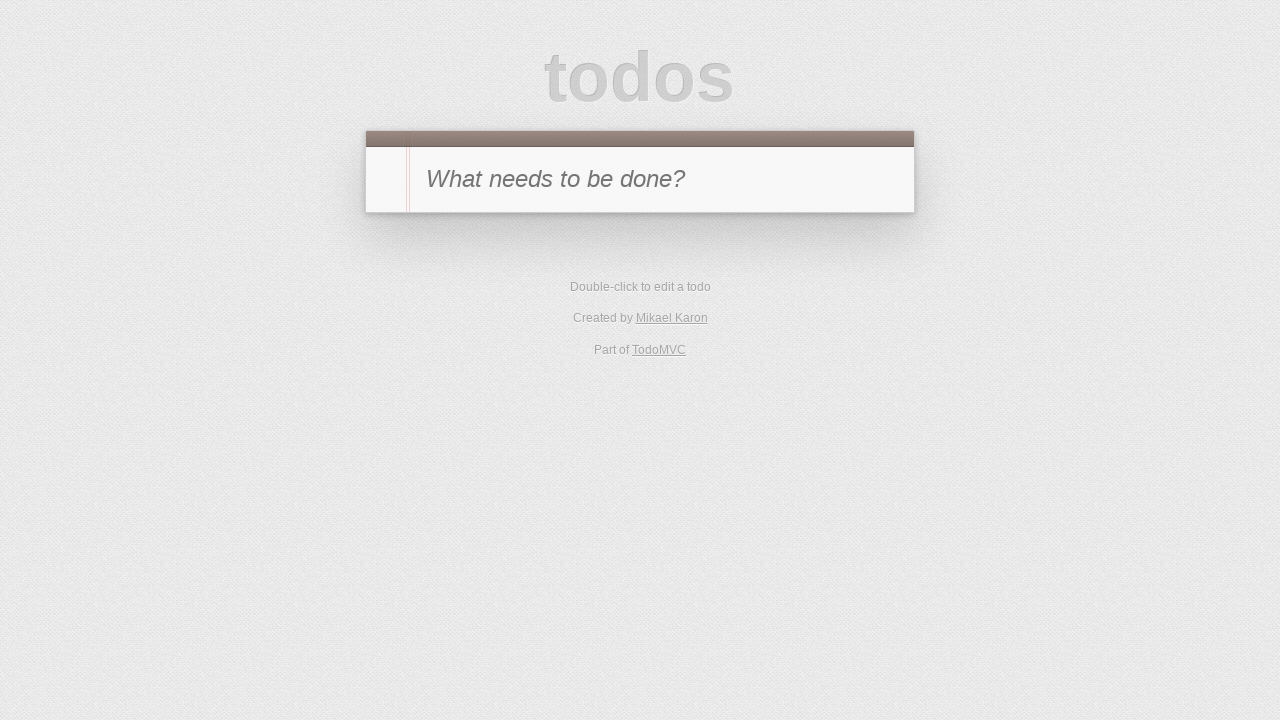

Set up two tasks in localStorage: 'a' and 'b'
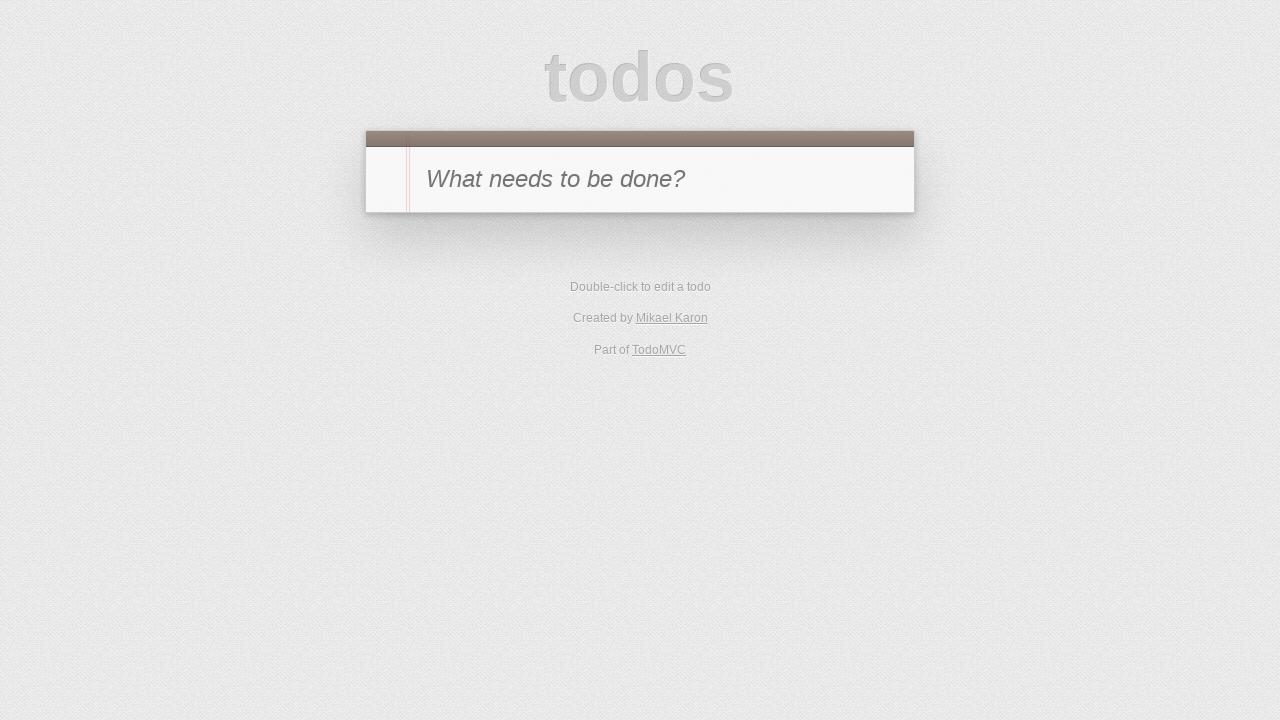

Reloaded page to load tasks from localStorage
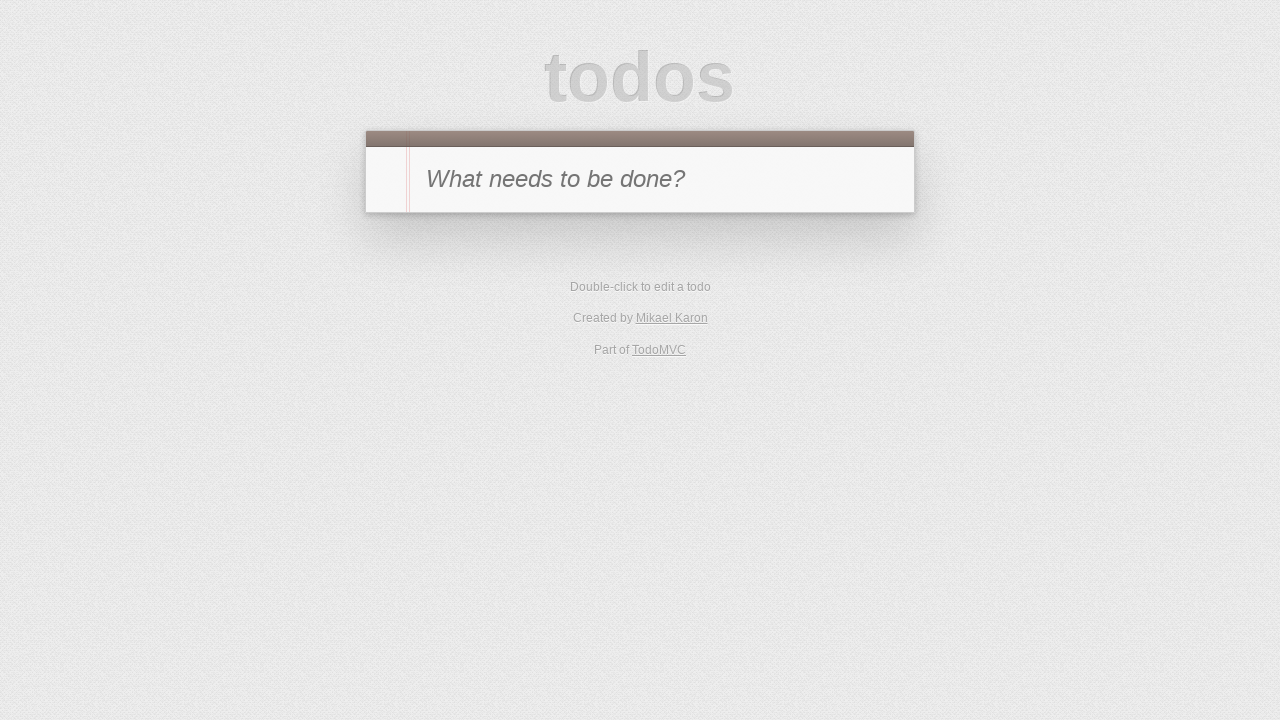

Double-clicked on task 'a' to enter edit mode at (662, 242) on #todo-list li:has-text('a') label
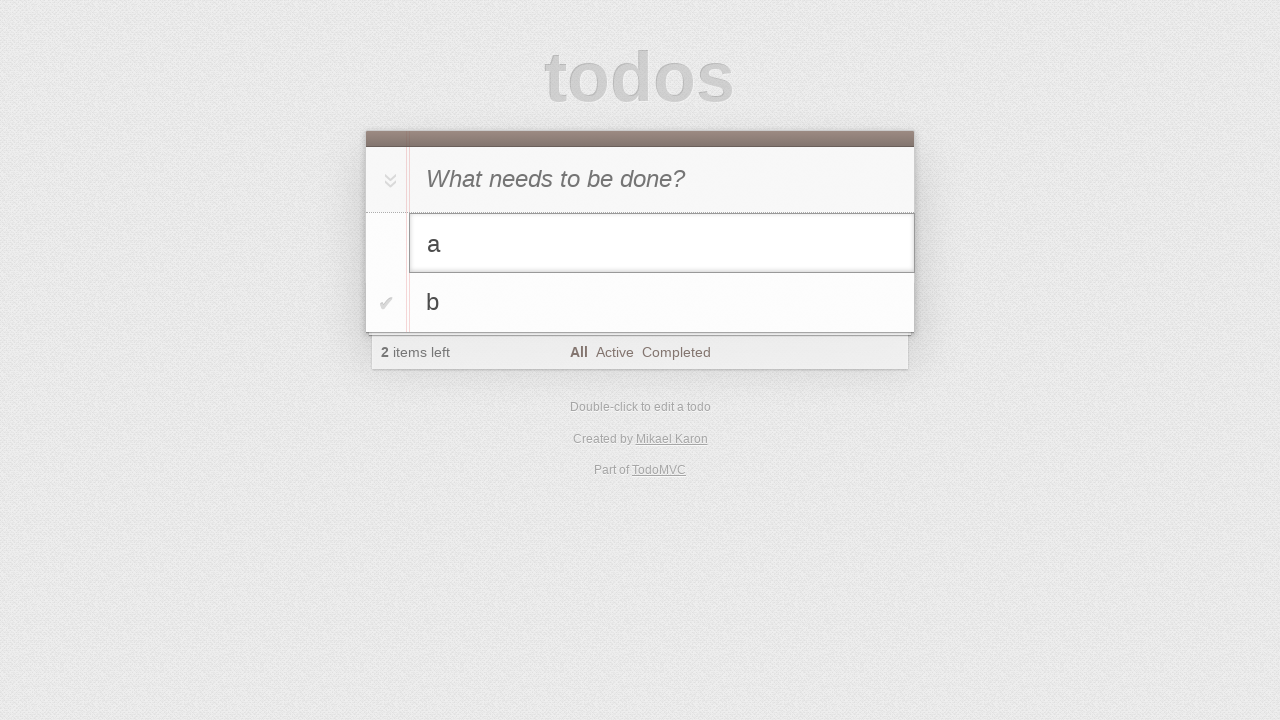

Cleared all text from the edit input field on #todo-list li.editing .edit
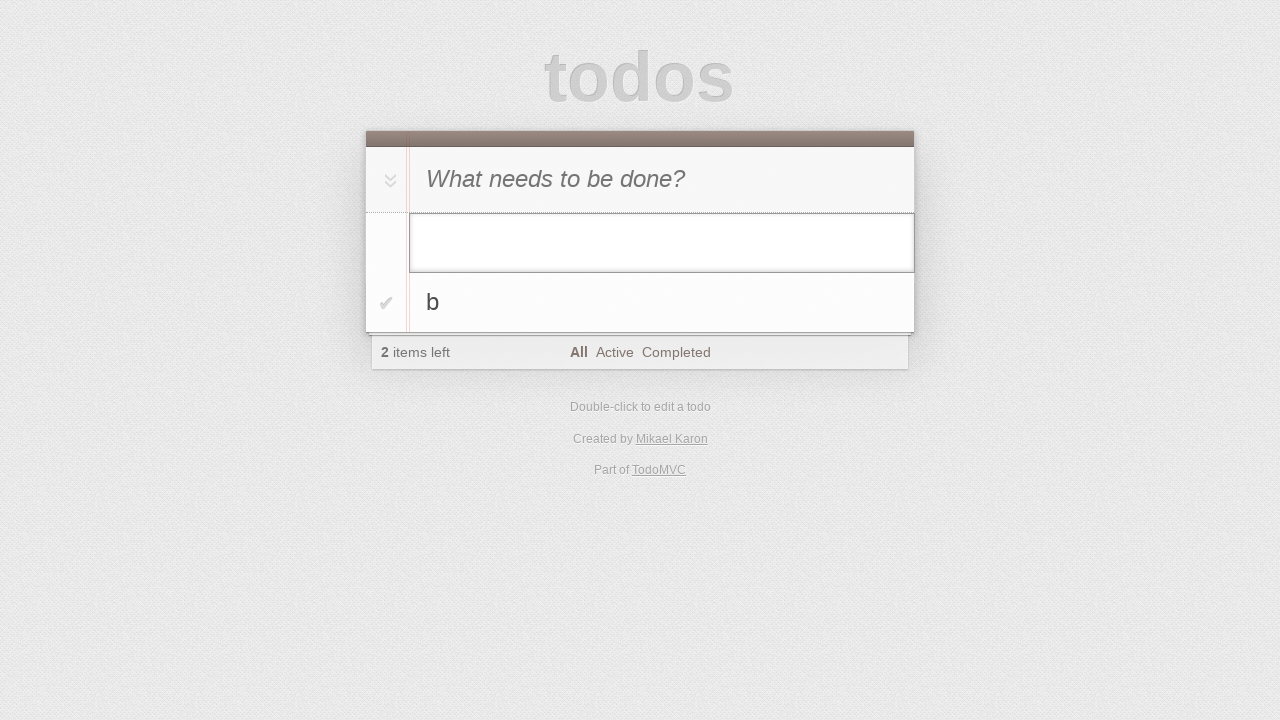

Pressed Enter to confirm deletion of empty task on #todo-list li.editing .edit
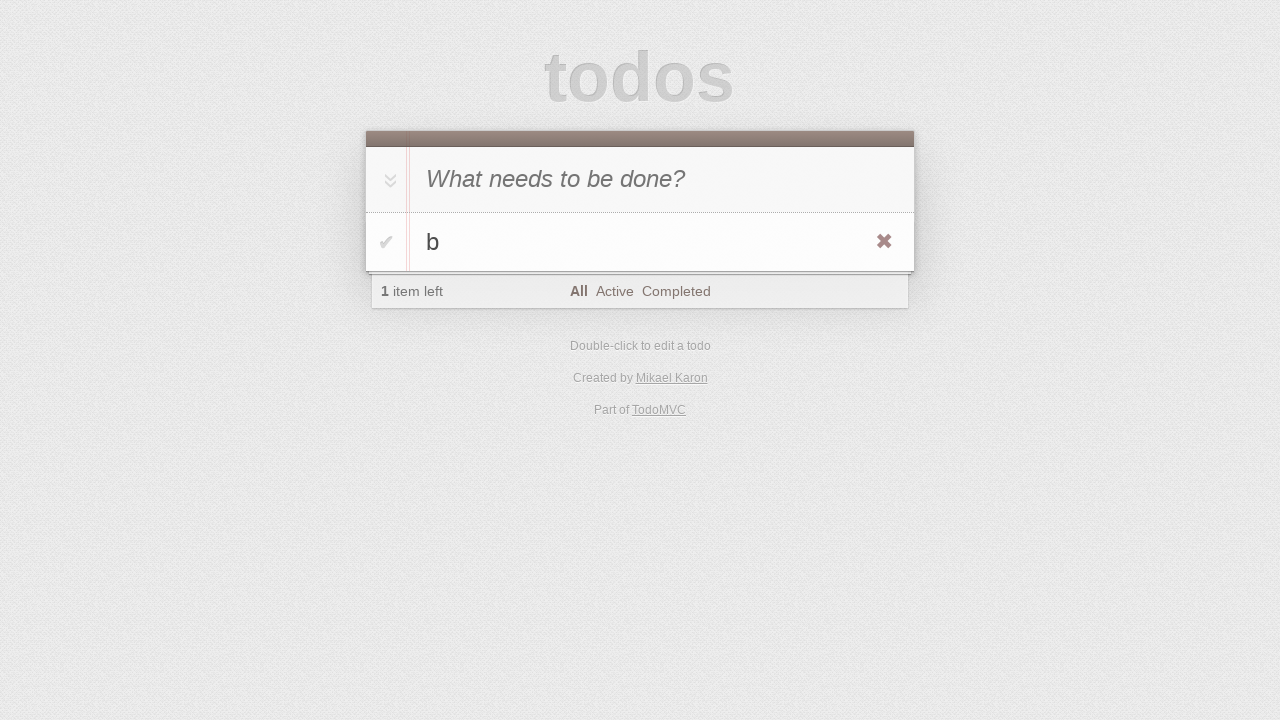

Verified that only task 'b' remains in the list
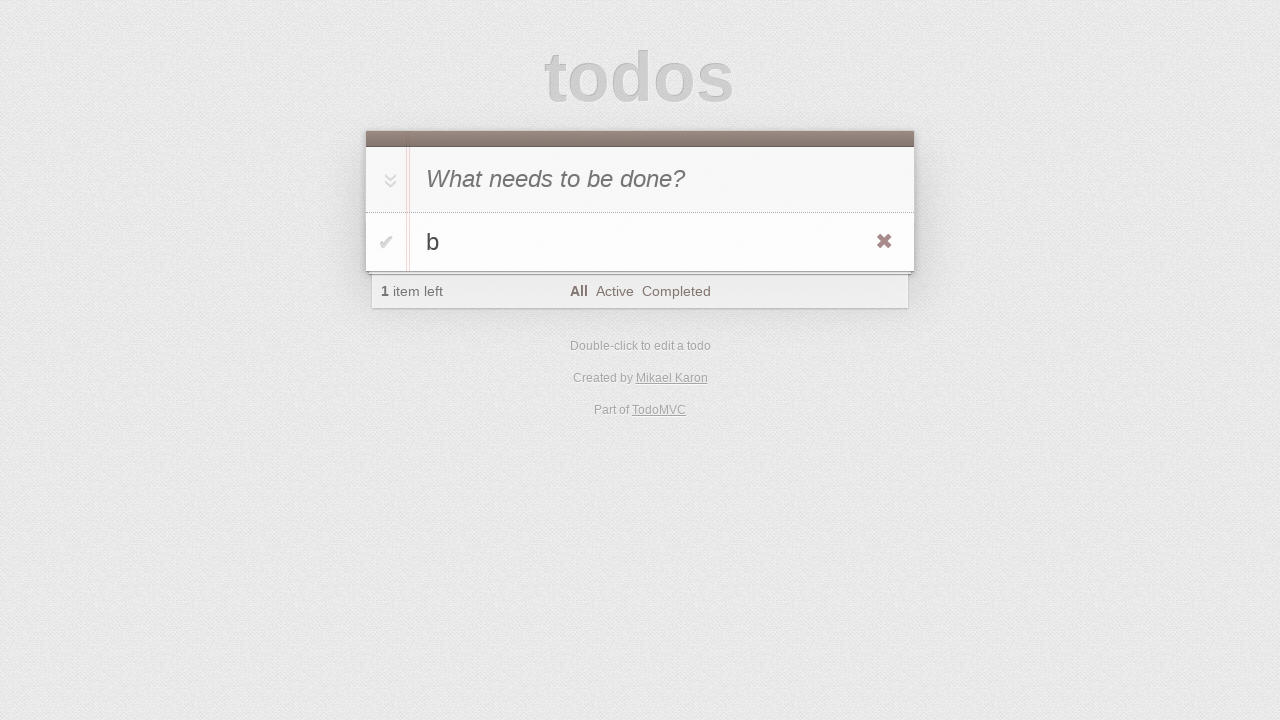

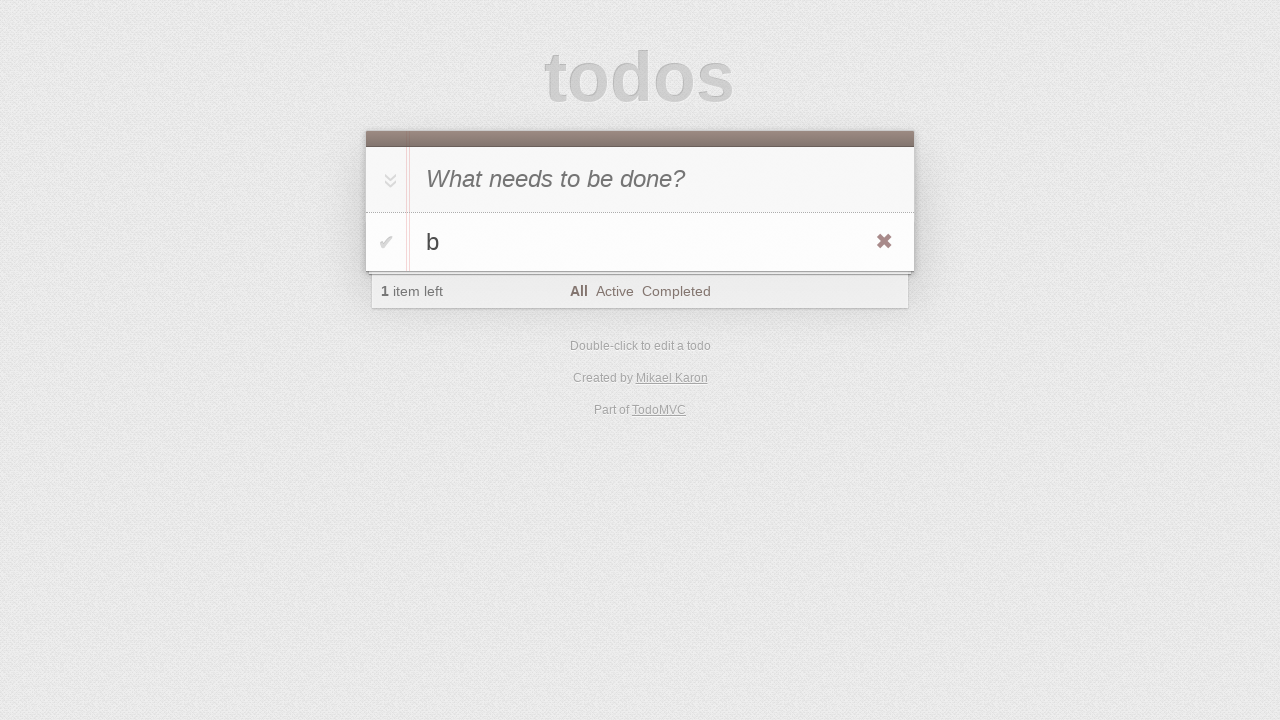